Tests window handling functionality by opening a new window, verifying content in both windows, and switching between them

Starting URL: https://the-internet.herokuapp.com/windows

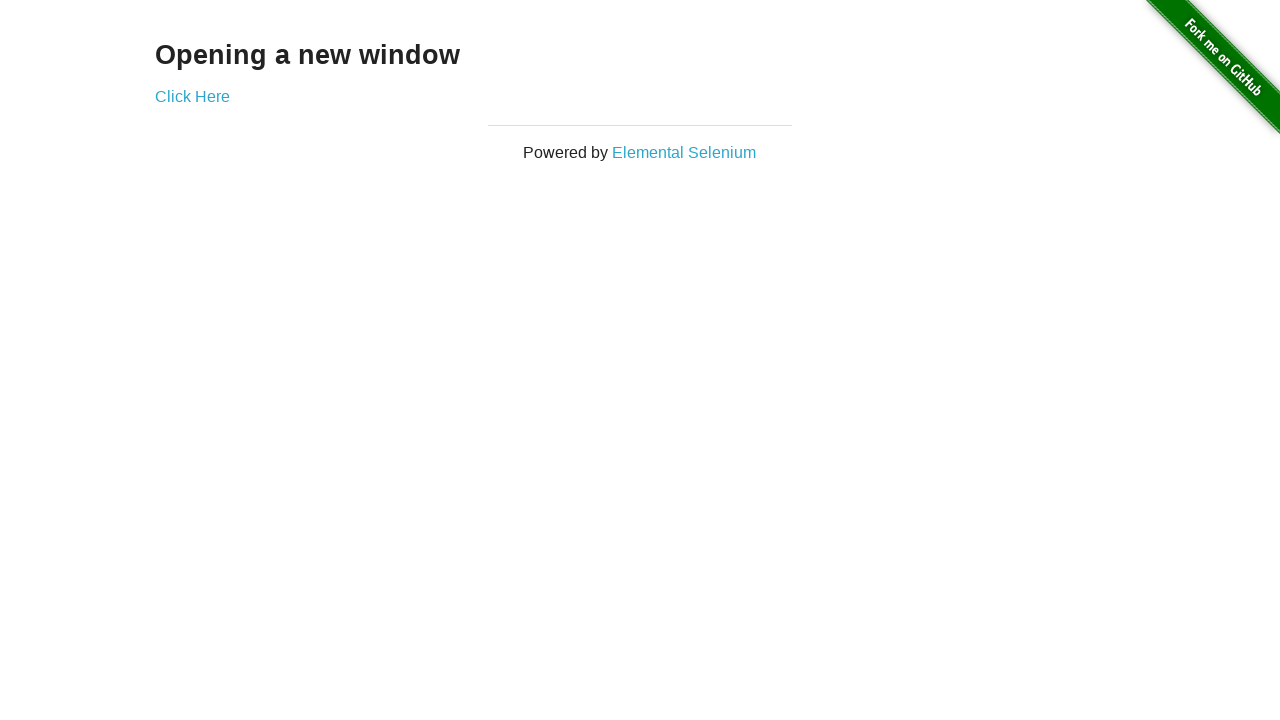

Retrieved heading text from initial page
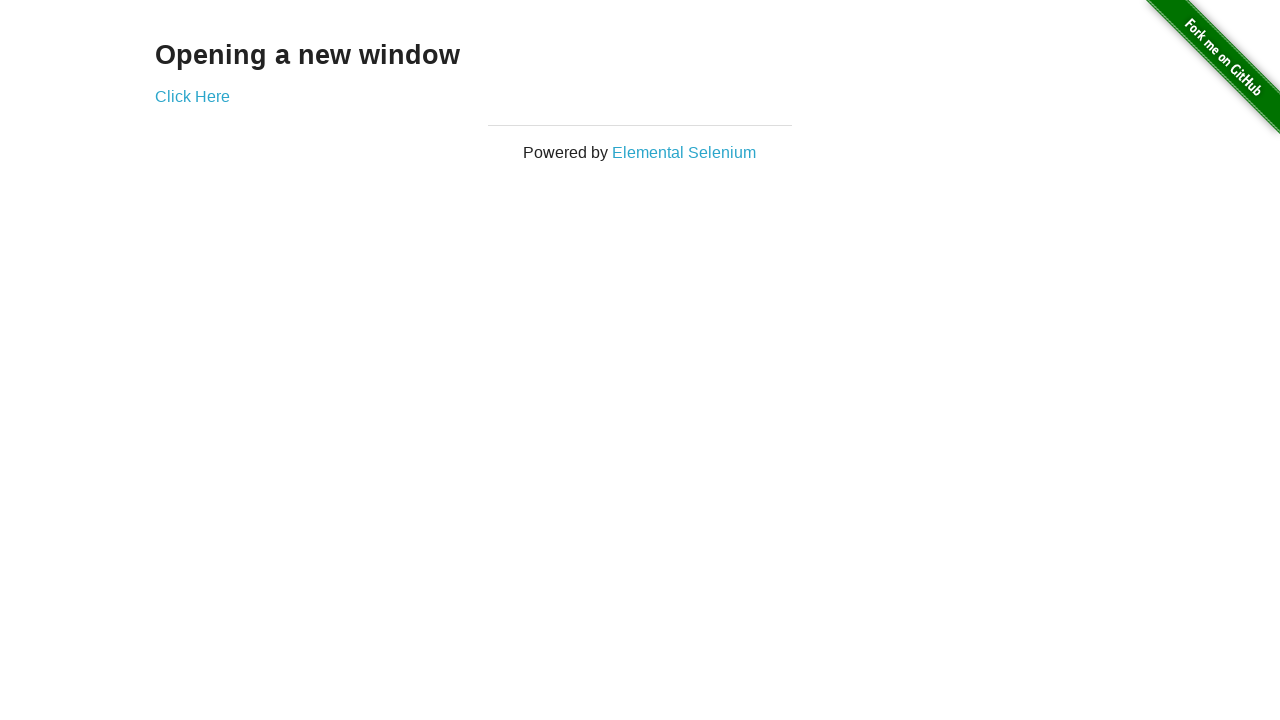

Verified heading text is 'Opening a new window'
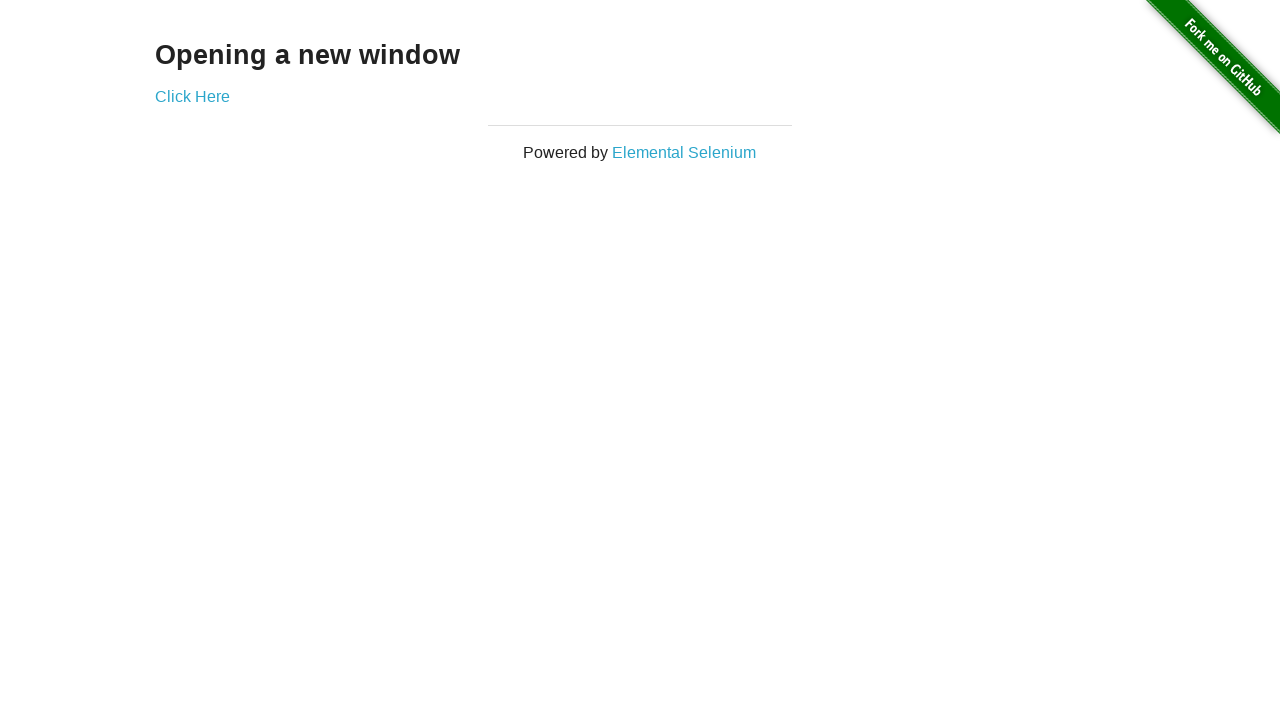

Retrieved page title
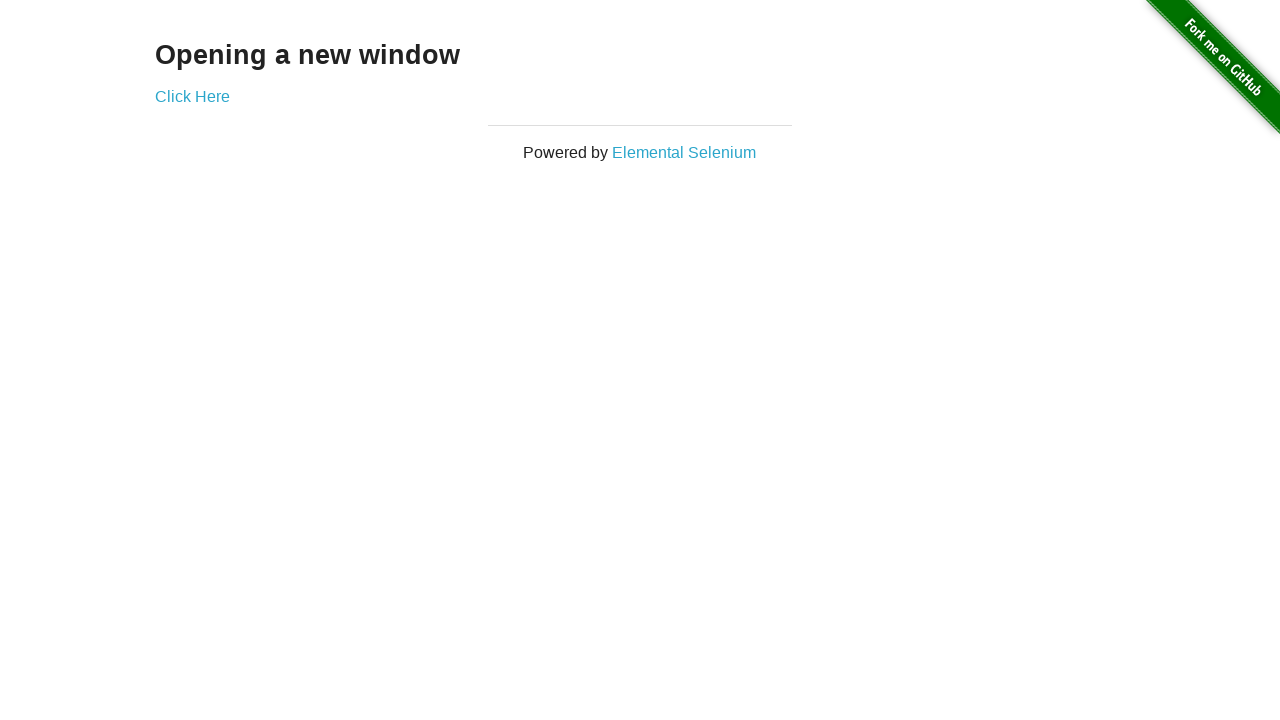

Verified page title is 'The Internet'
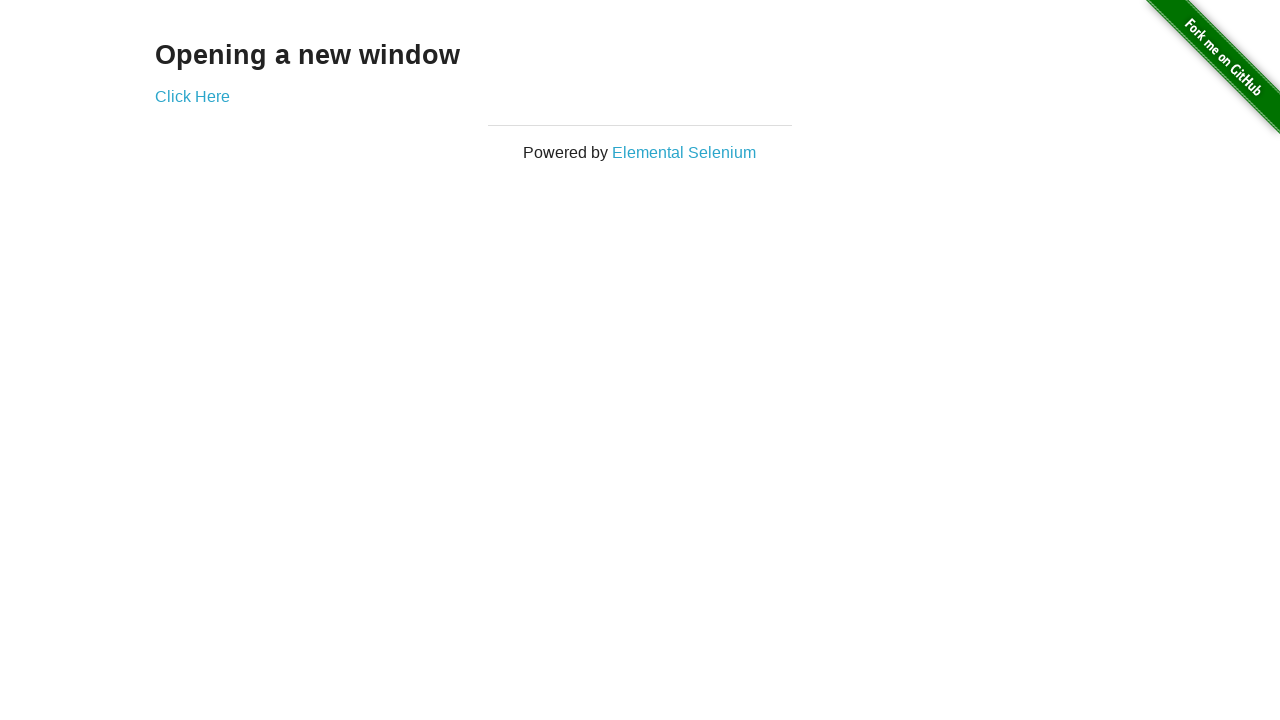

Clicked 'Click Here' button to open new window at (192, 96) on text='Click Here'
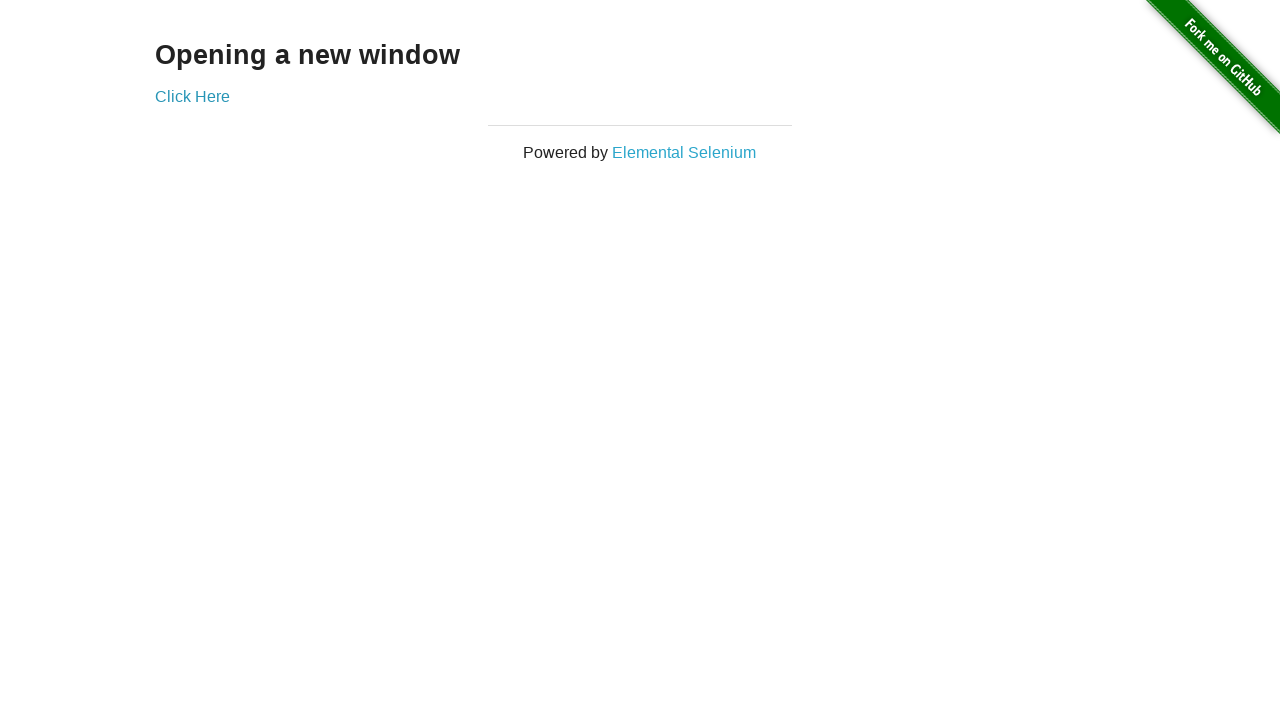

New window popup captured
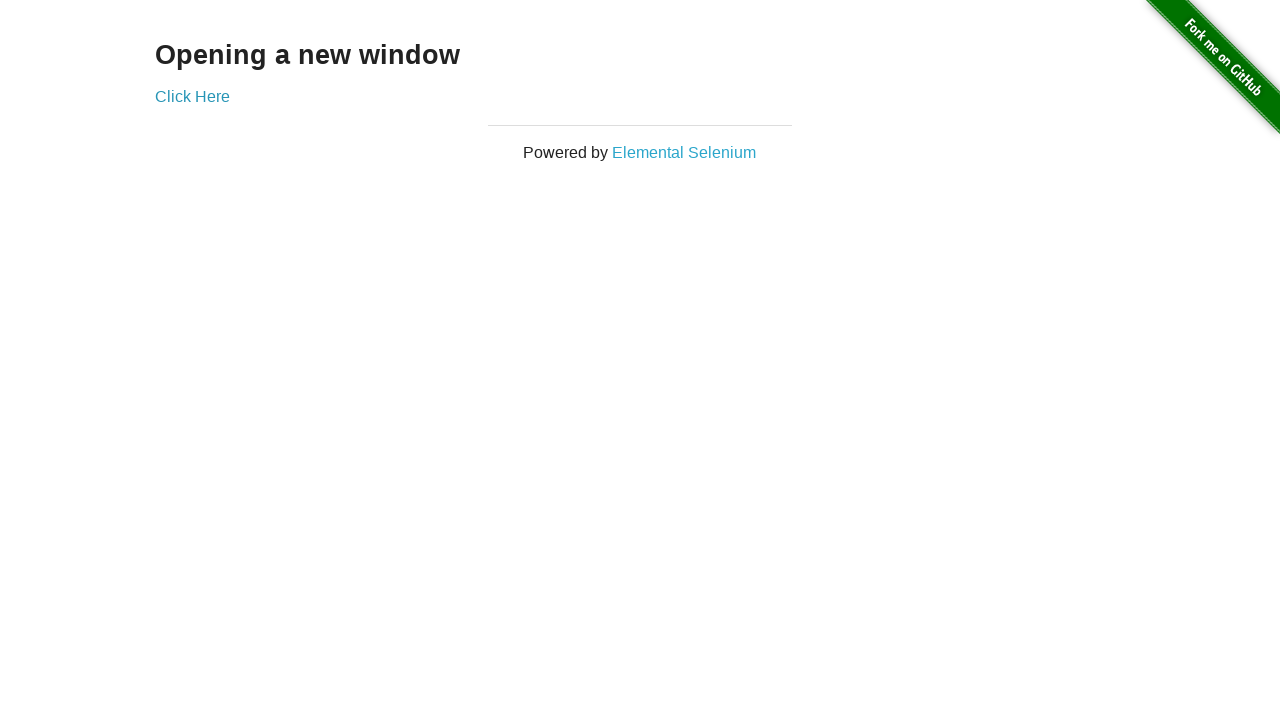

Retrieved new window page title
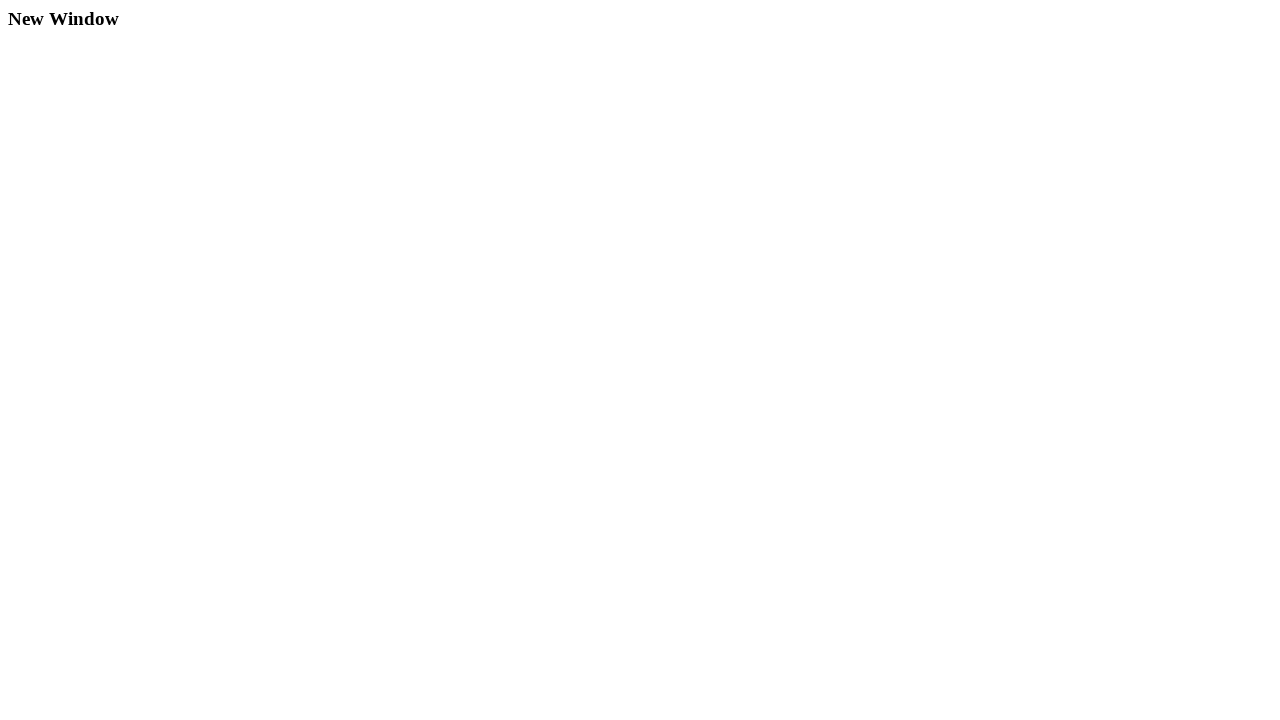

Verified new window title is 'New Window'
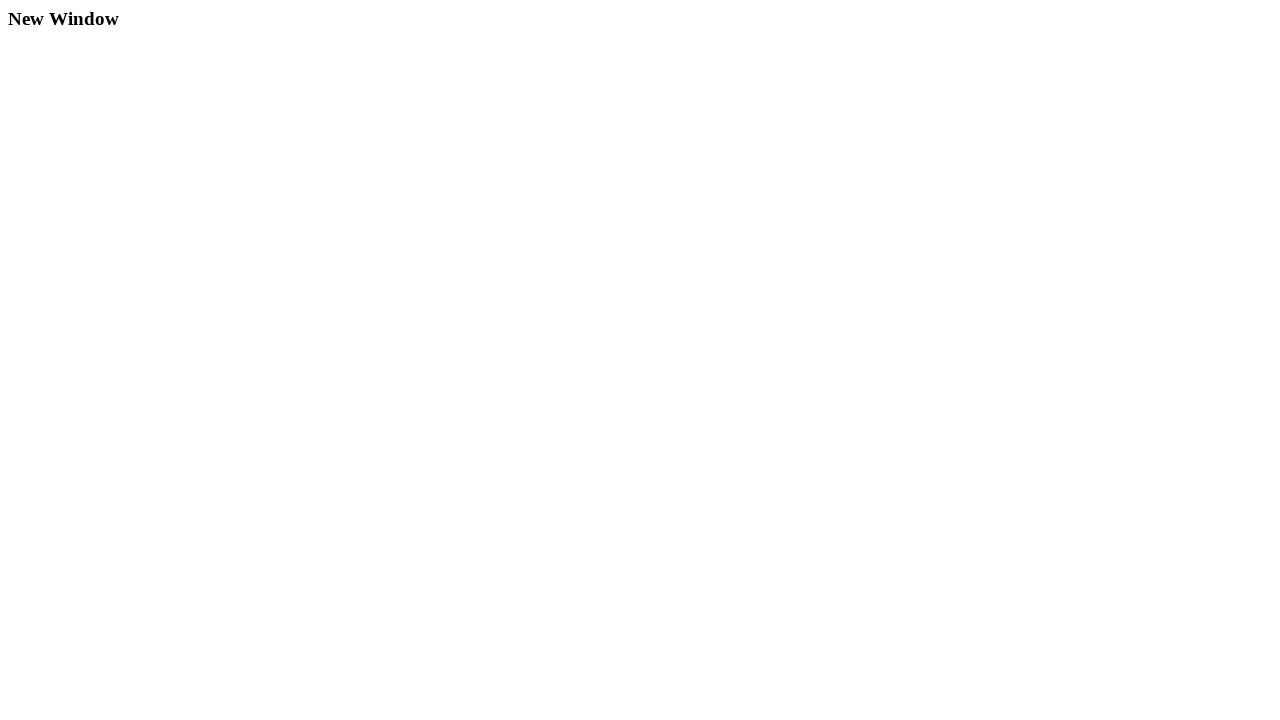

Retrieved heading text from new window
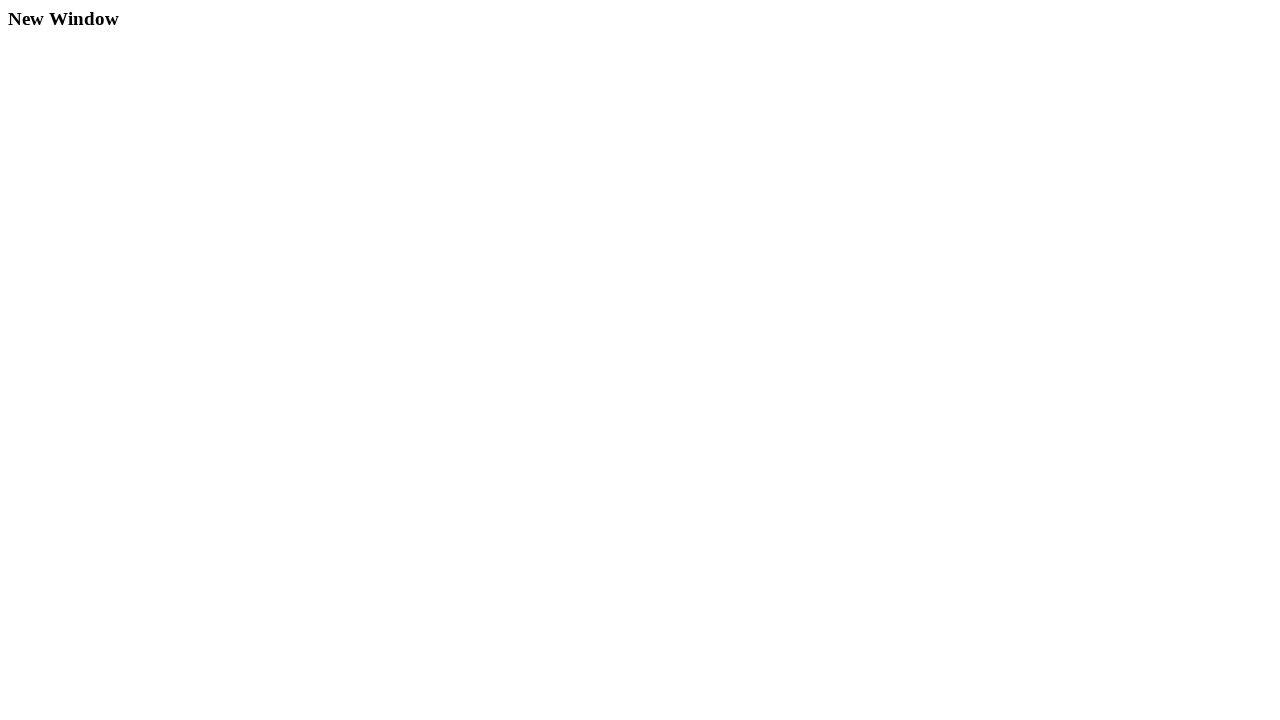

Verified new window heading text is 'New Window'
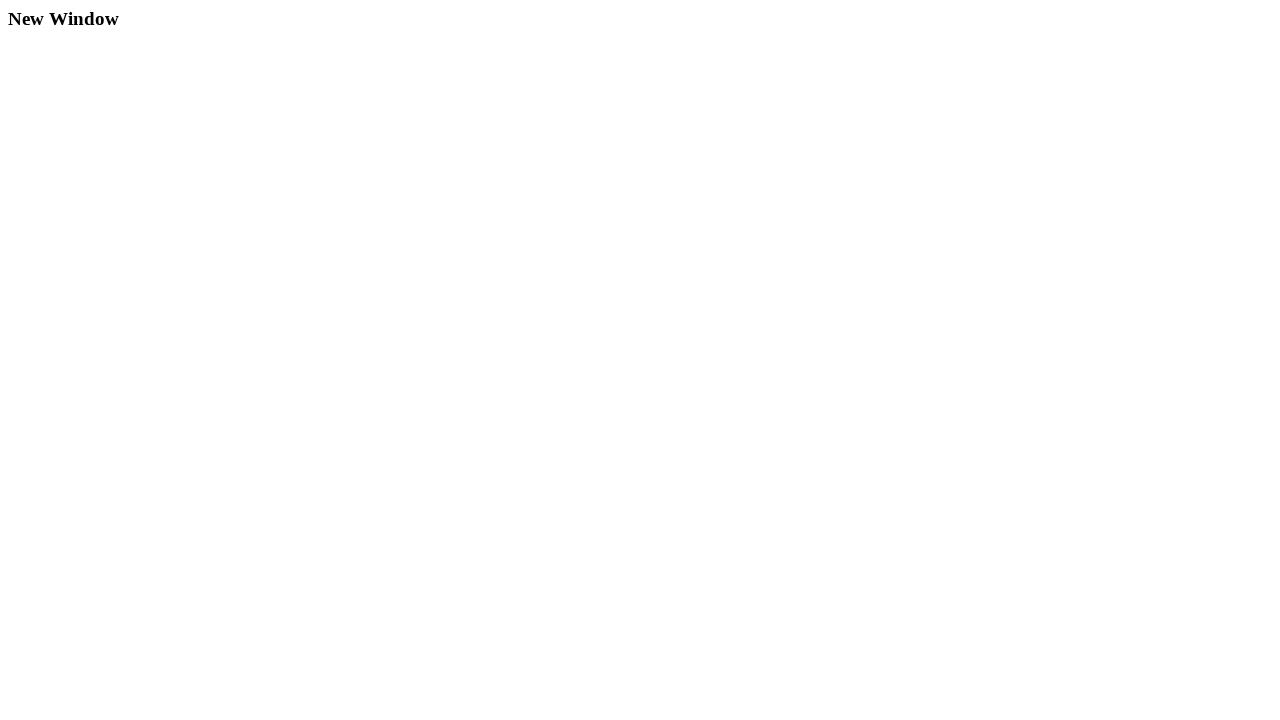

Retrieved original window page title
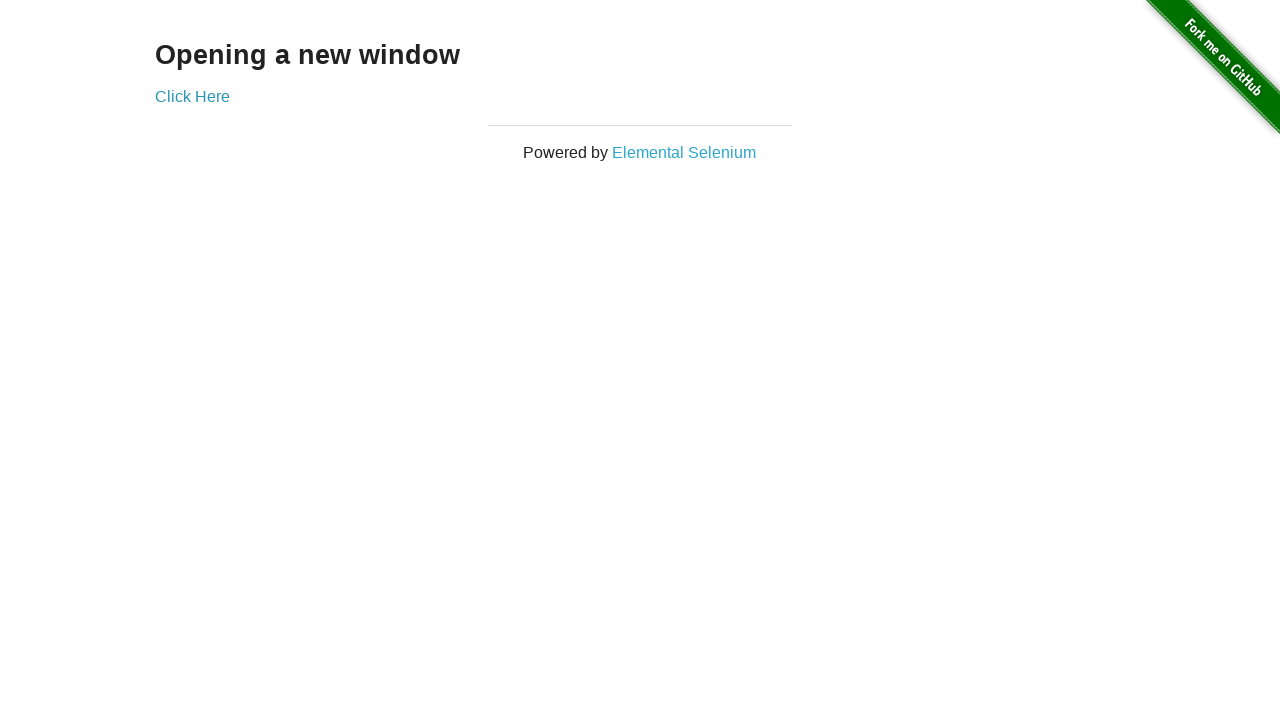

Verified original window title is still 'The Internet' after switching back
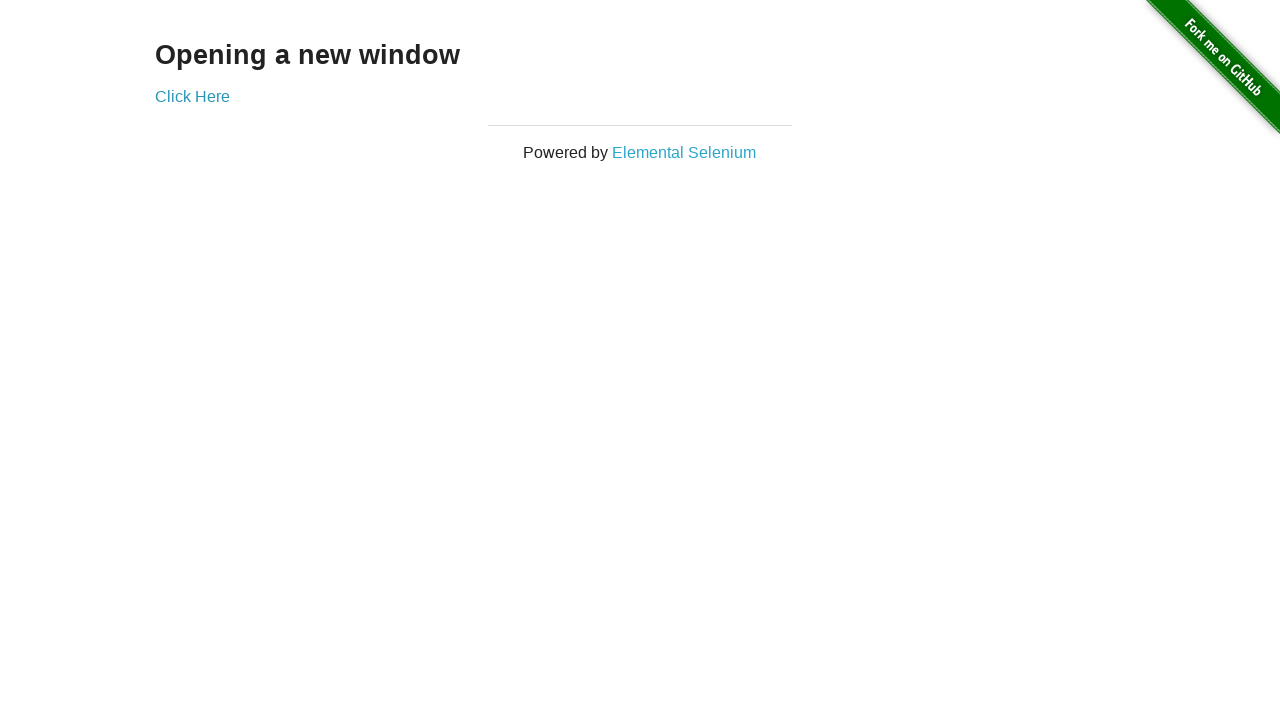

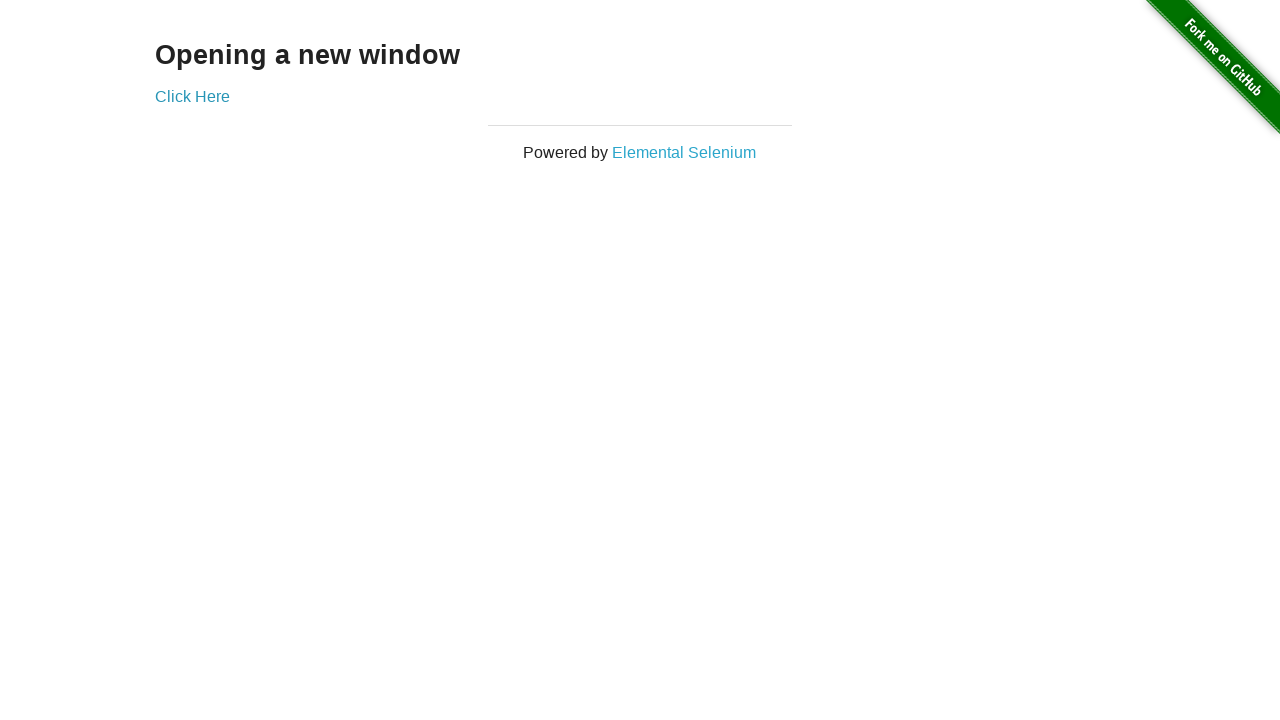